Clicks on the 4th link in the list

Starting URL: https://bonigarcia.dev/selenium-webdriver-java/index.html

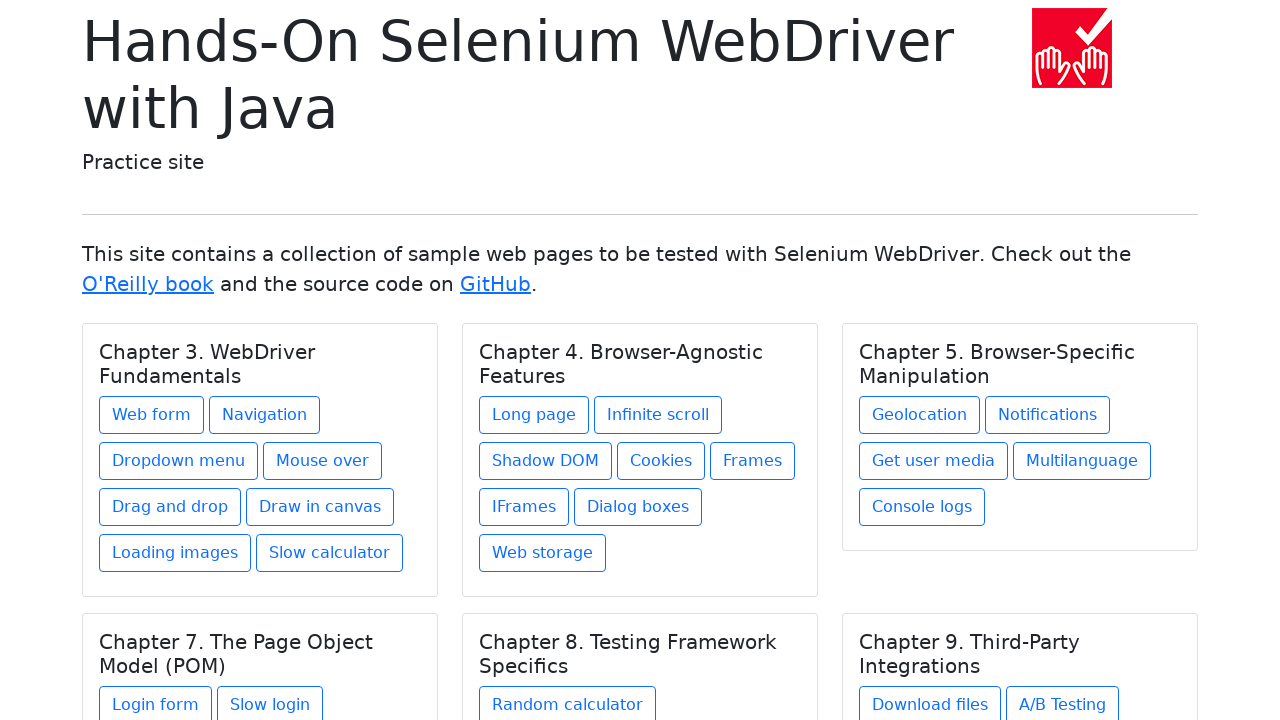

Navigated to https://bonigarcia.dev/selenium-webdriver-java/index.html
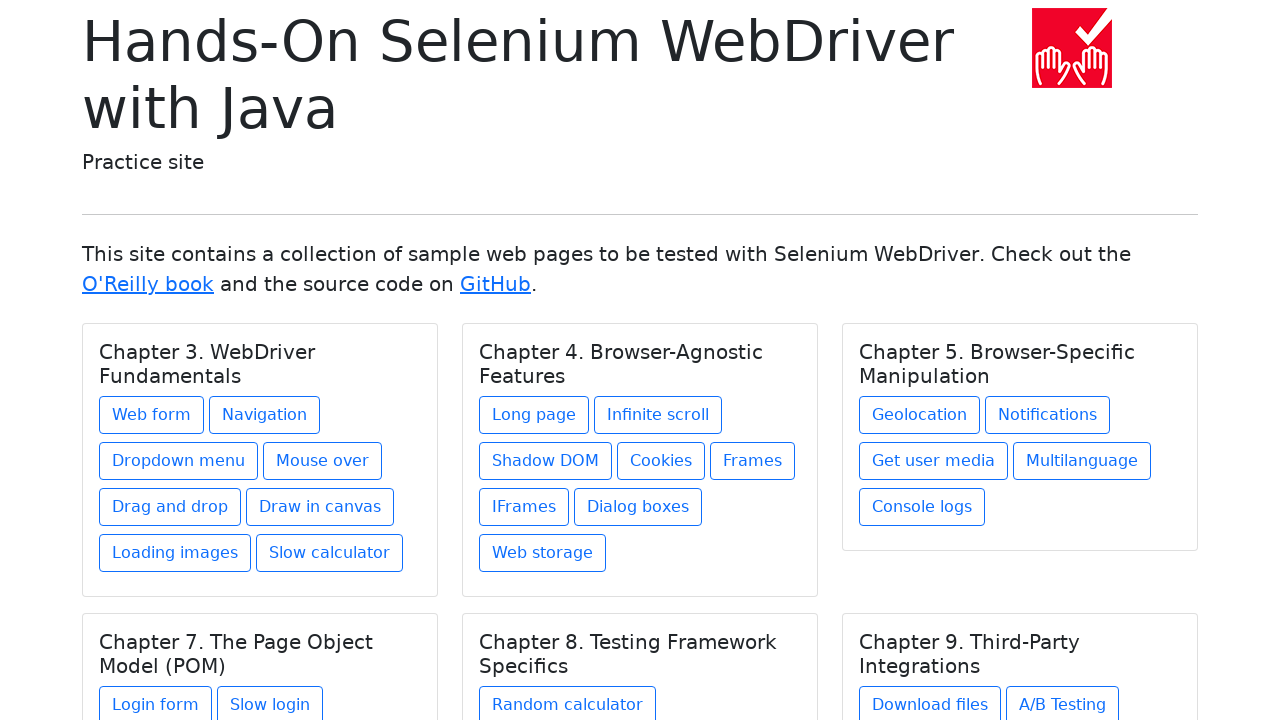

Clicked on the 4th link in the list at (152, 415) on internal:role=link >> nth=3
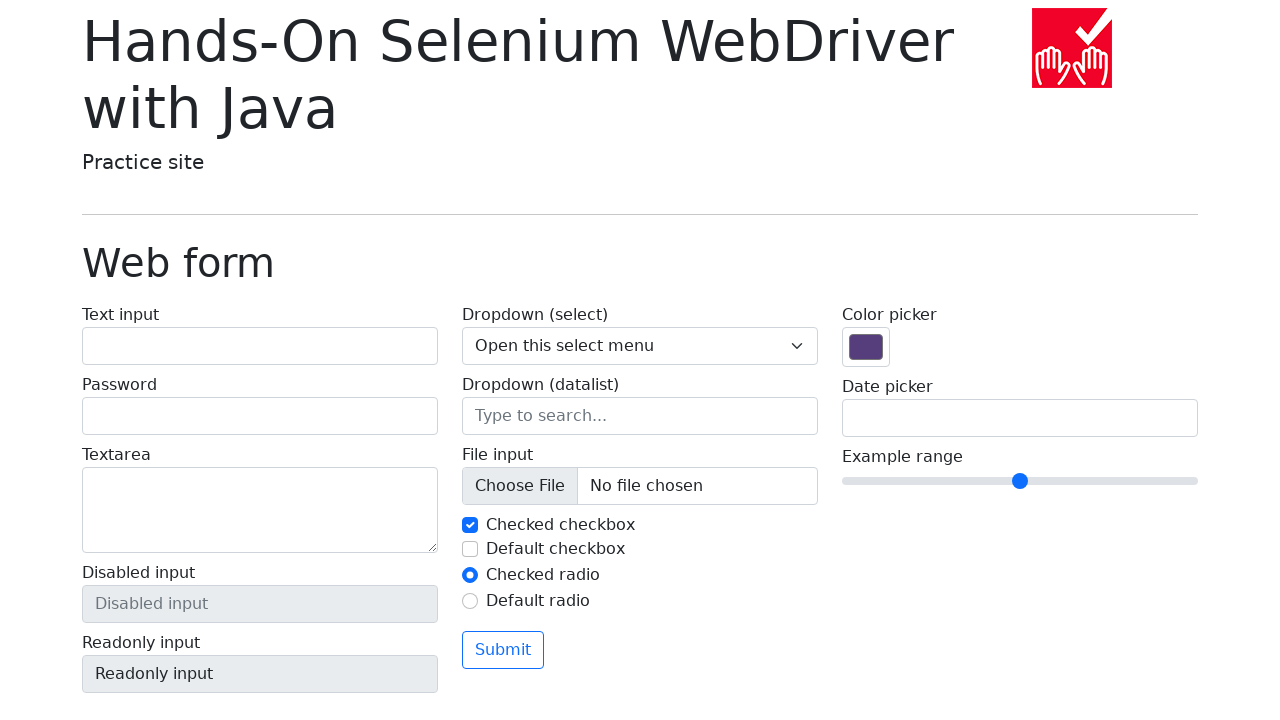

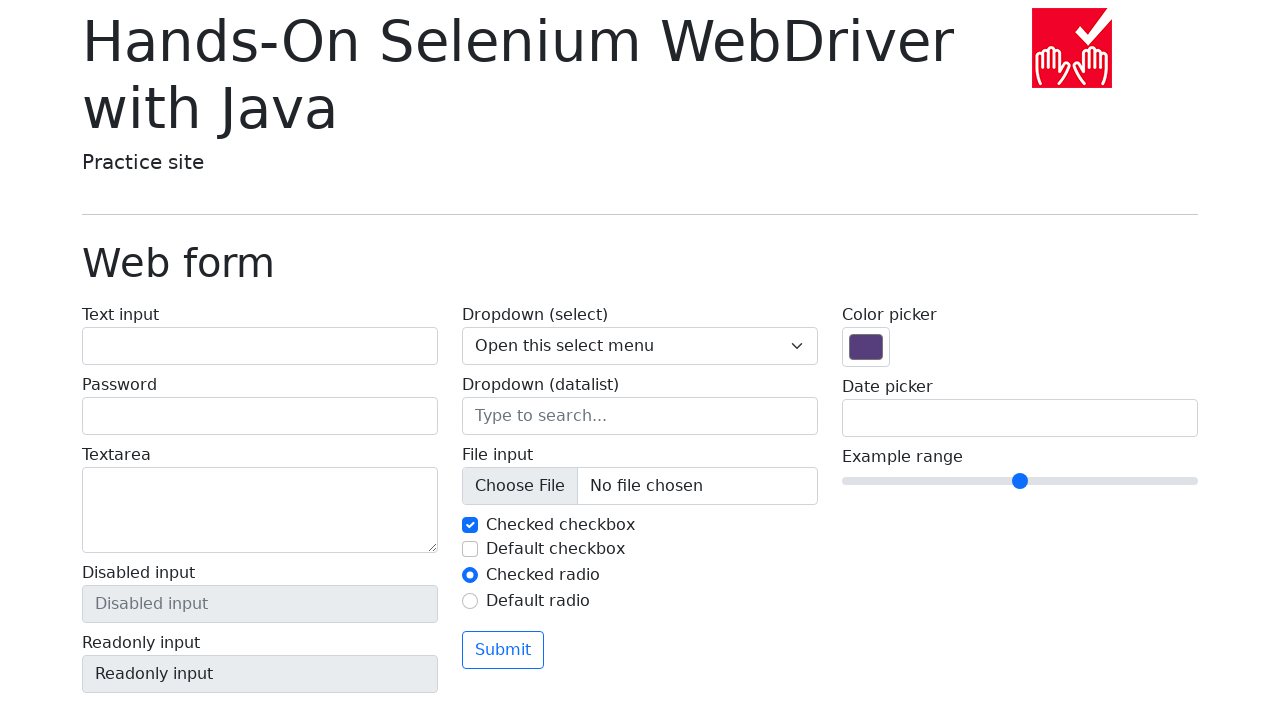